Tests a Black Friday registration form by clicking a button to reveal the form, filling in personal details (first name, email, phone DDD, and WhatsApp number), and submitting the form.

Starting URL: https://blp.hashtagtreinamentos.com/black-friday/pg-inscricao-black-friday?src=lbf-email-8

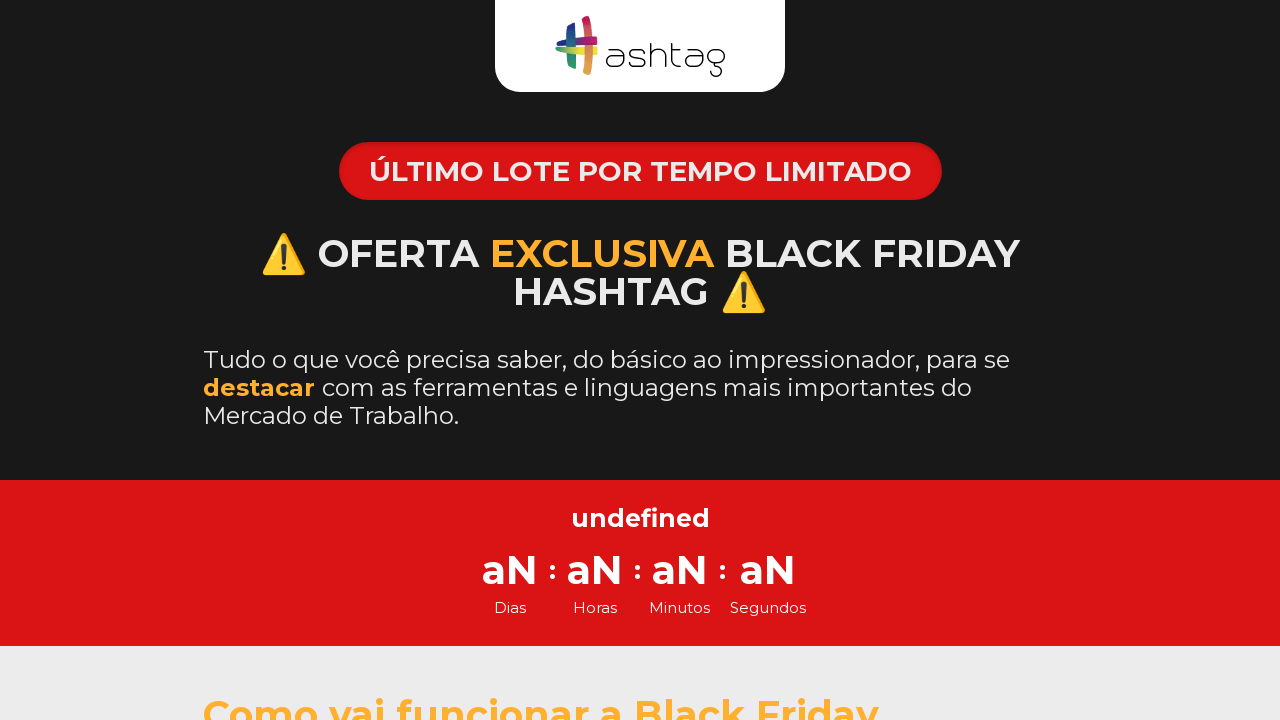

Clicked button to reveal Black Friday registration form at (640, 361) on xpath=//*[@id="botao-linkcomu-padrao1"]
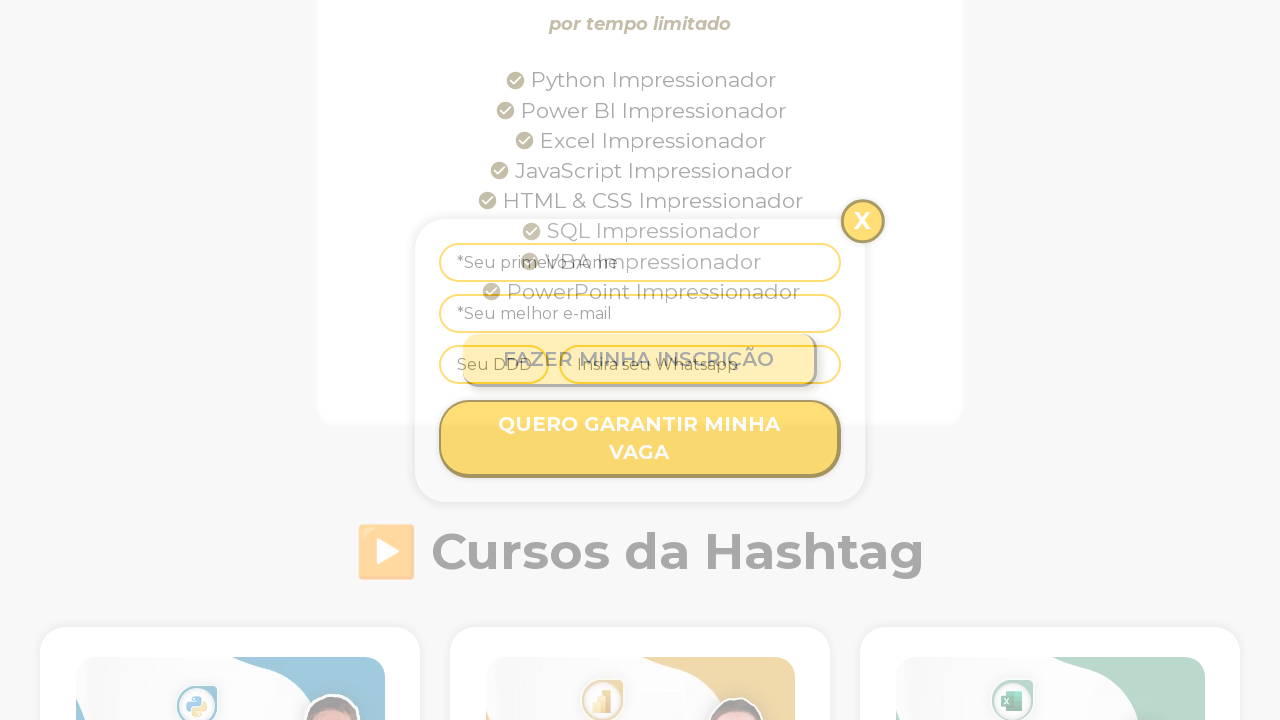

Filled first name field with 'Carlos' on //*[@id="firstname"]
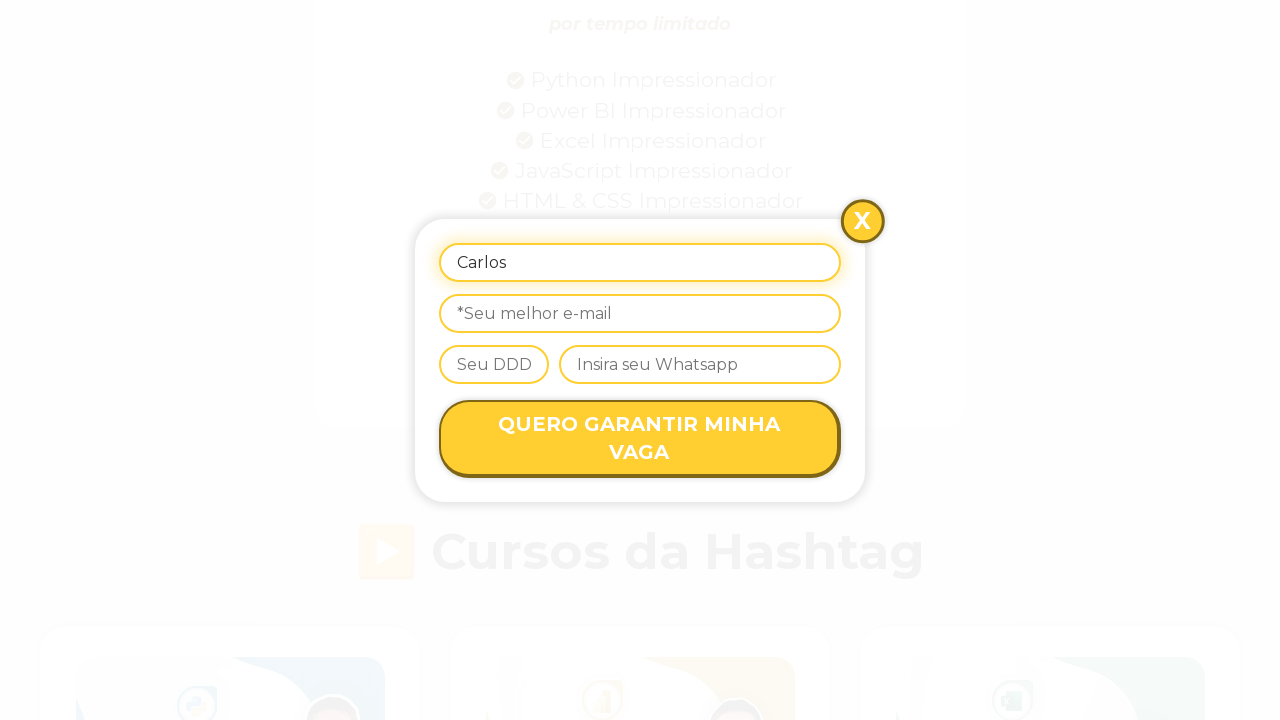

Filled email field with 'carlos.silva87@example.com' on //*[@id="email"]
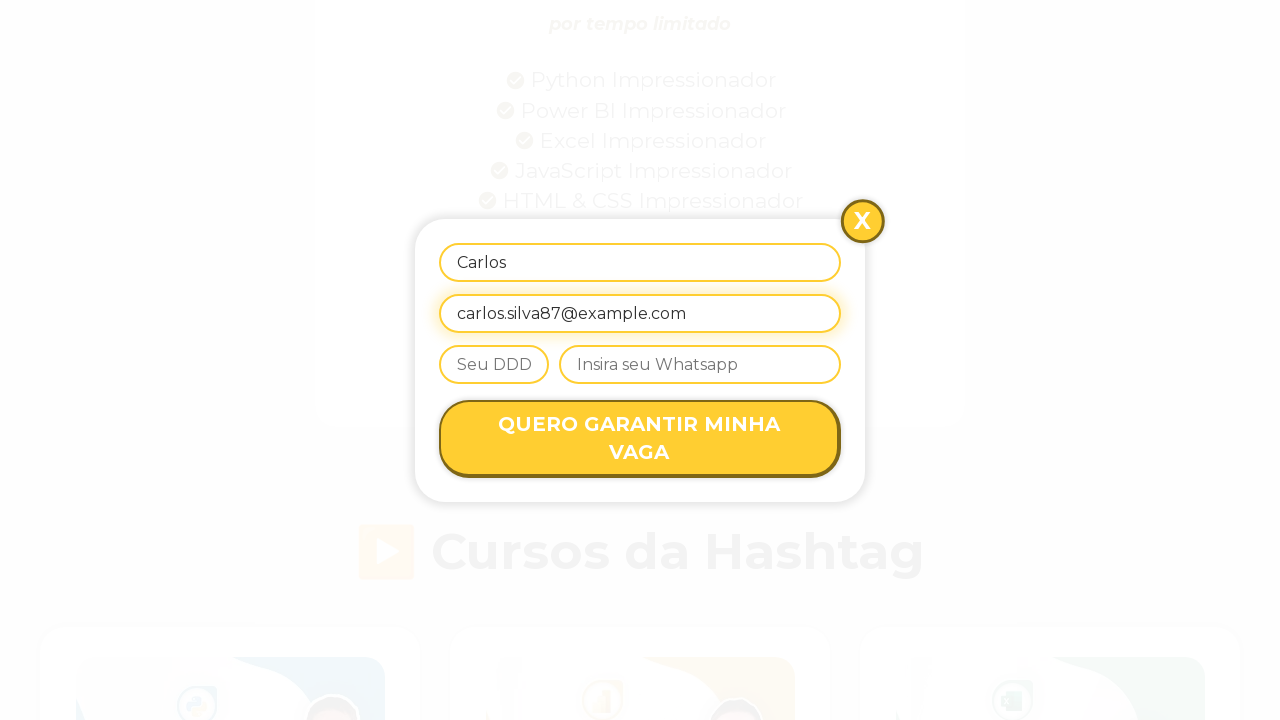

Filled DDD (area code) field with '11' on //*[@id="field[59]"]
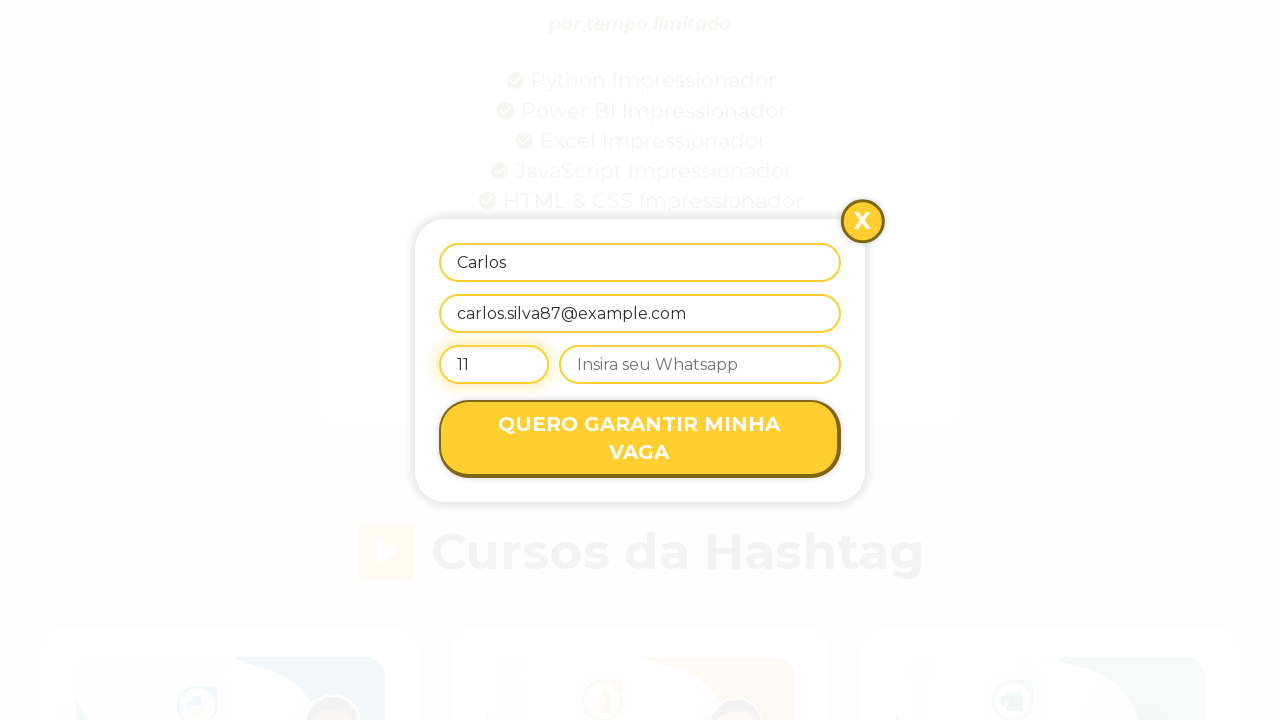

Filled WhatsApp number field with '987654321' on //*[@id="field[60]"]
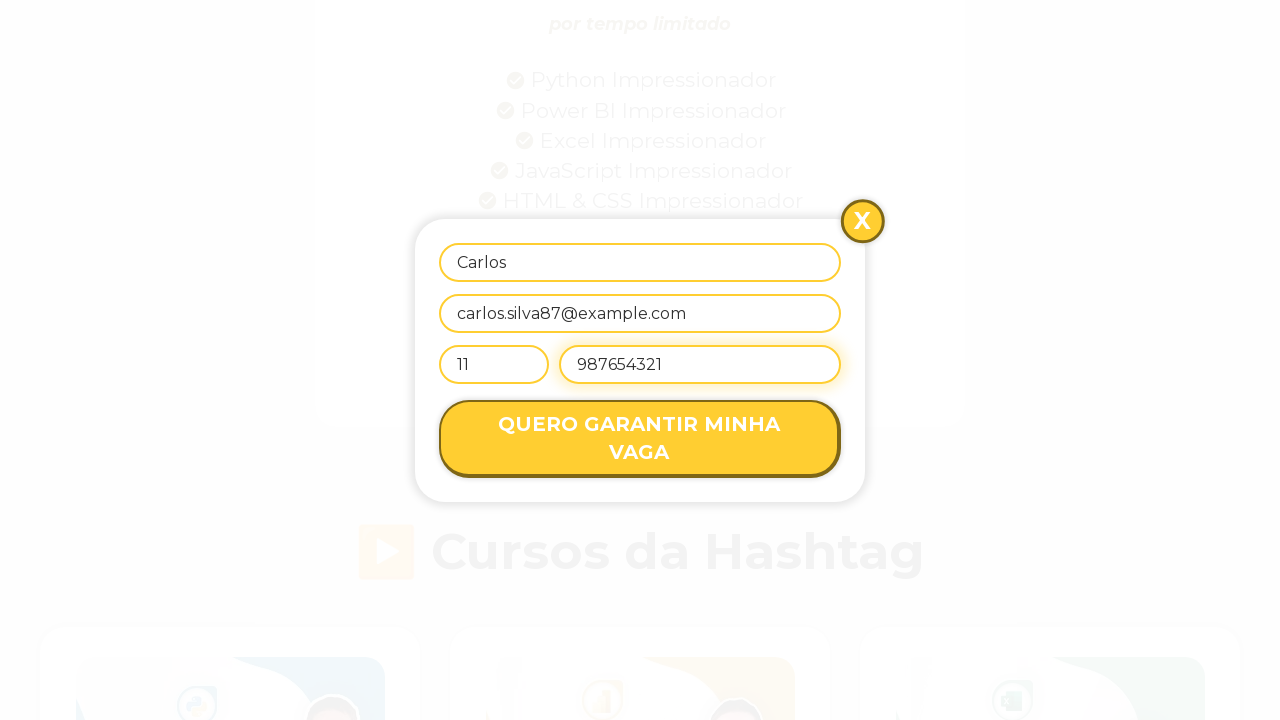

Clicked submit button to complete Black Friday registration at (640, 438) on xpath=//*[@id="_form_6988_submit"]
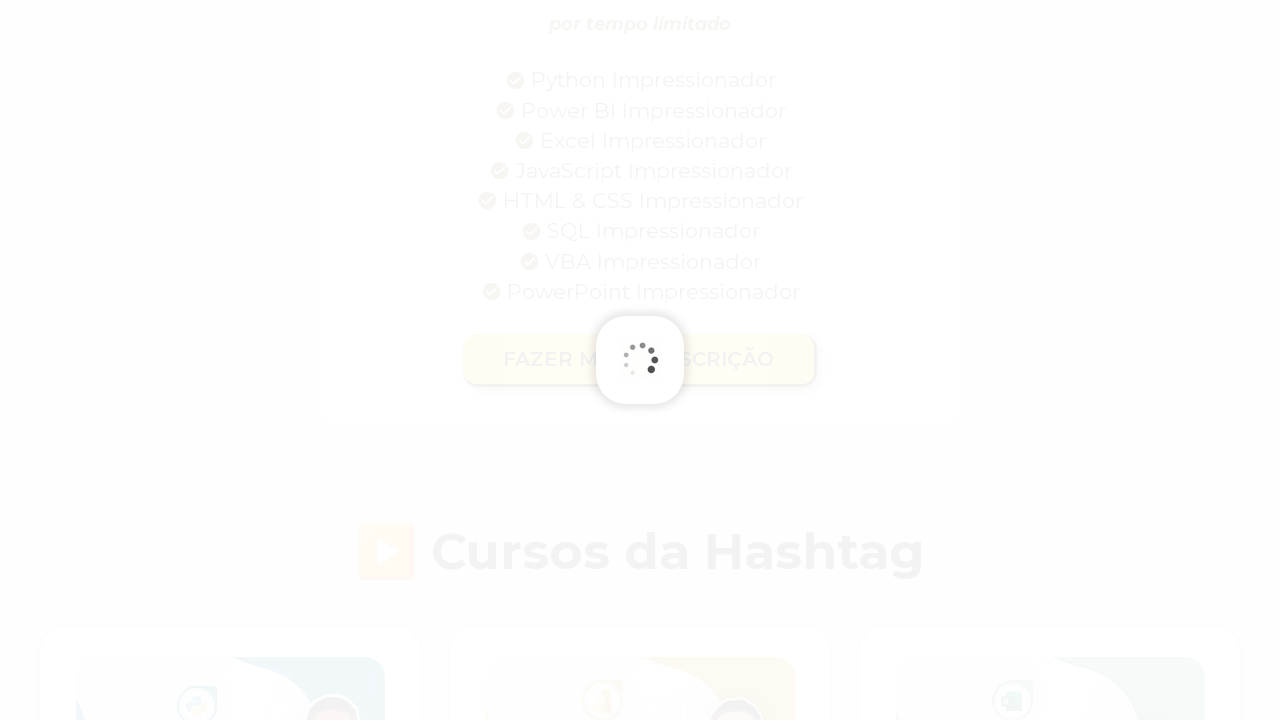

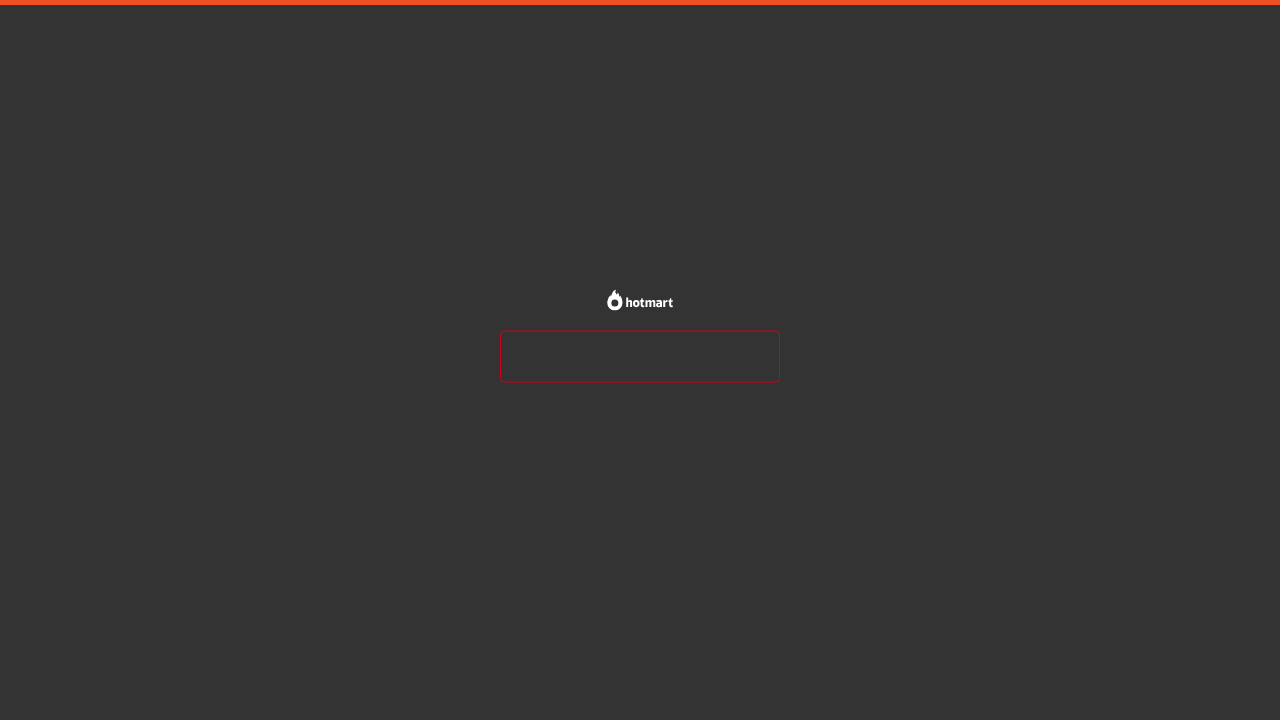